Tests user registration by filling out the registration form with unique credentials and verifying the welcome message is displayed

Starting URL: https://parabank.parasoft.com/parabank/index.htm

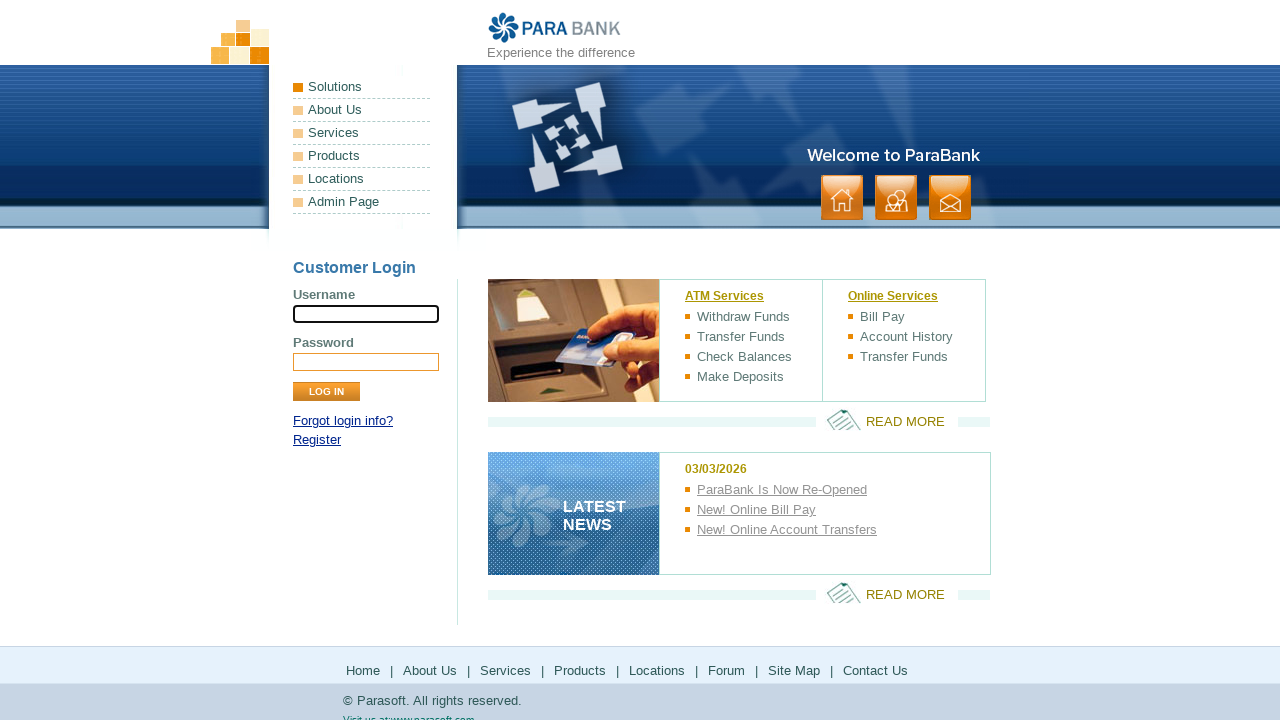

Clicked on the Register link at (317, 440) on a[href*='register']
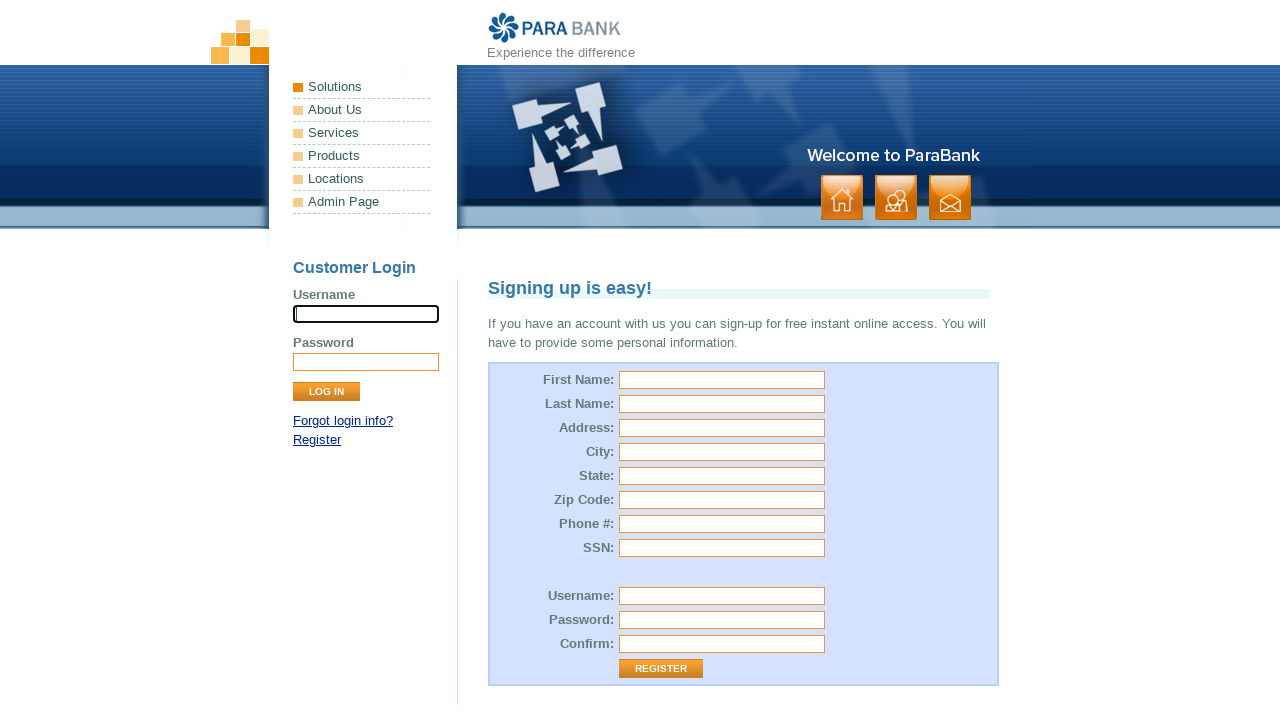

Registration form loaded and first name field is visible
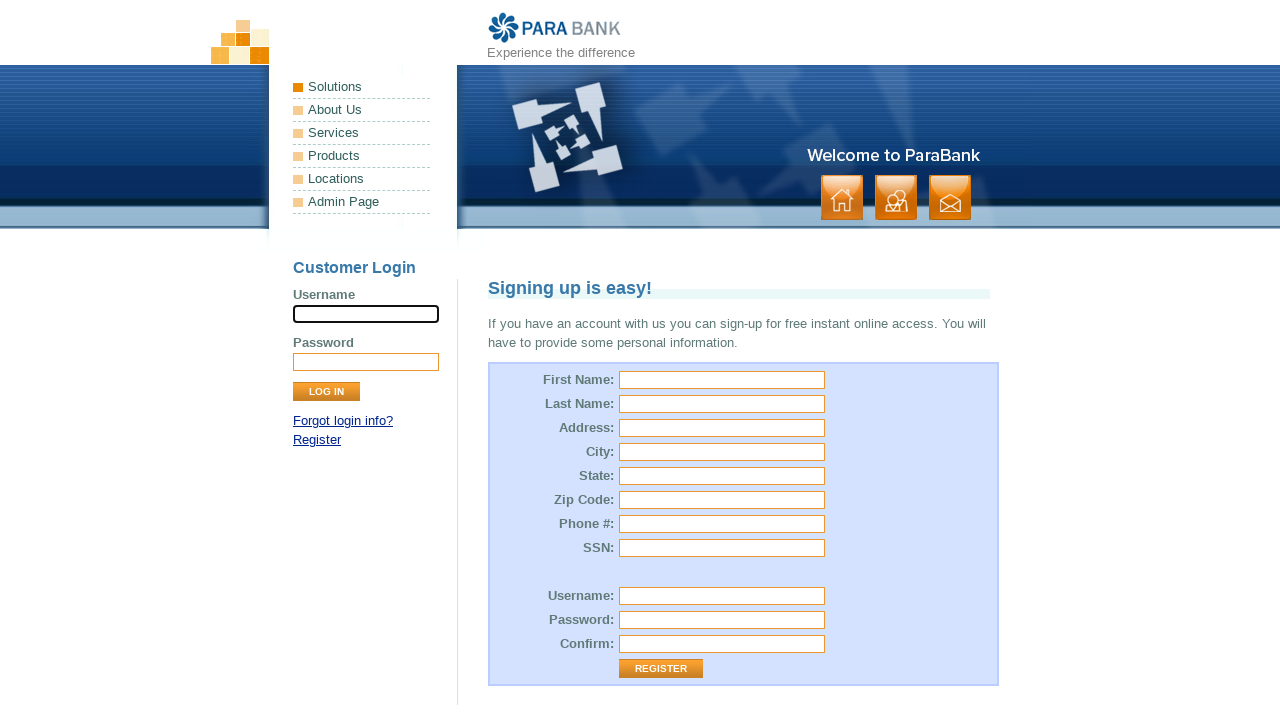

Filled first name field with 'John' on input[id='customer.firstName']
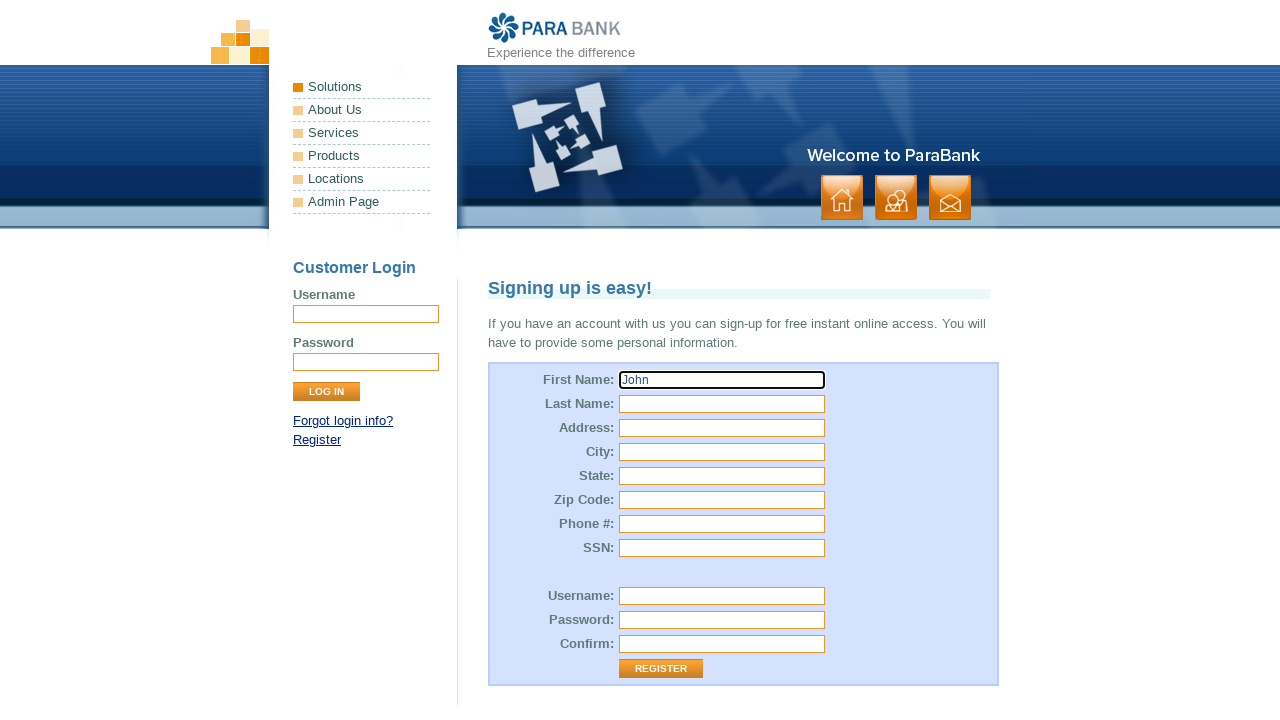

Filled last name field with 'Doe' on input[id='customer.lastName']
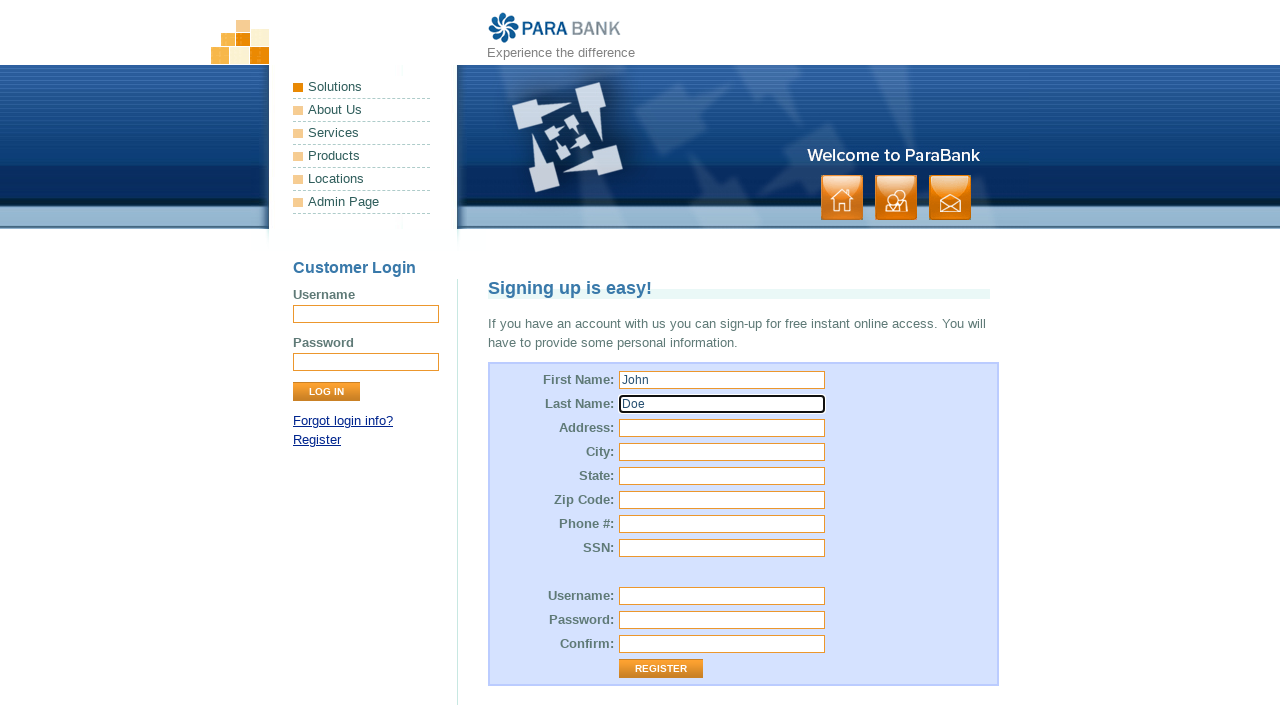

Filled street address field with '123 Test Street' on input[id='customer.address.street']
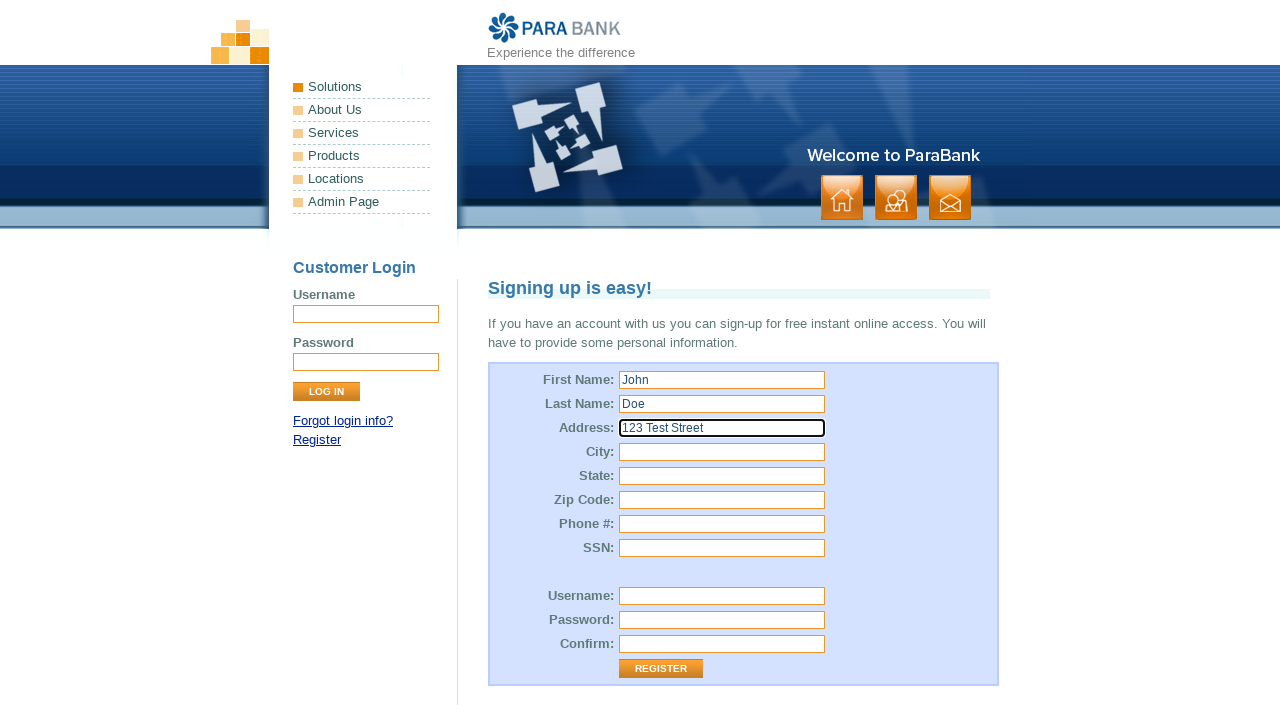

Filled city field with 'TestCity' on input[id='customer.address.city']
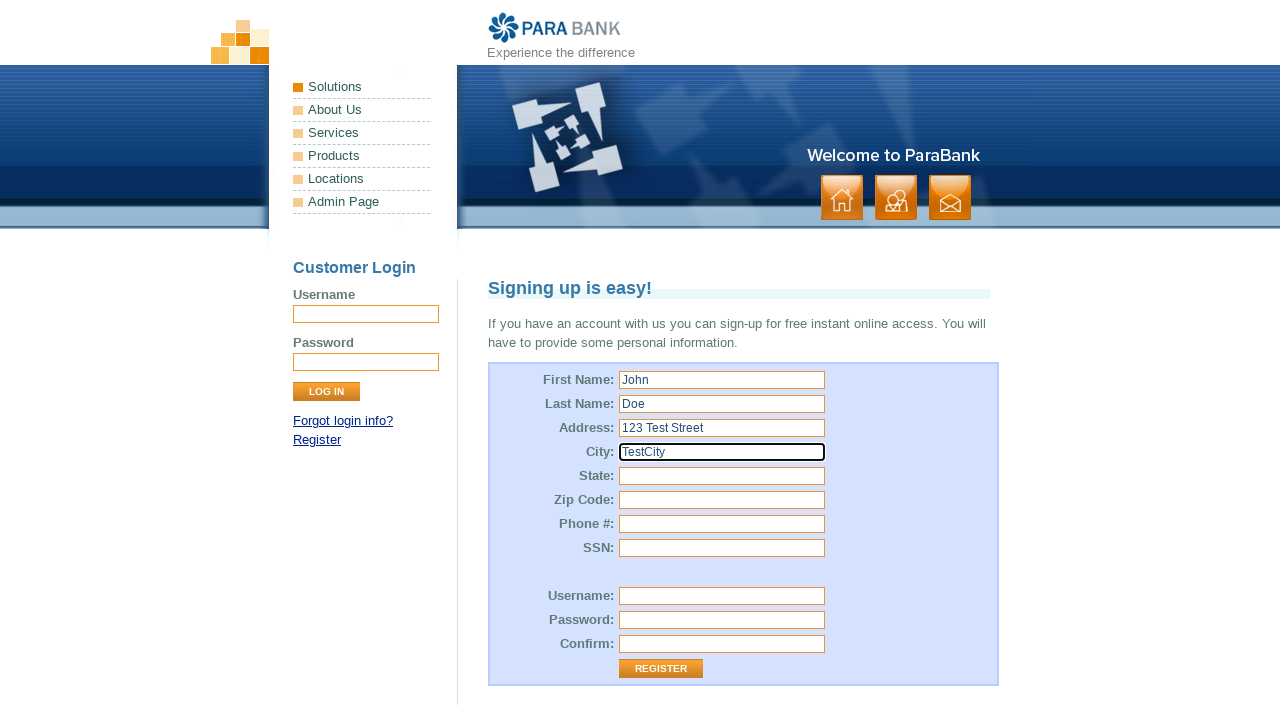

Filled state field with 'CA' on input[id='customer.address.state']
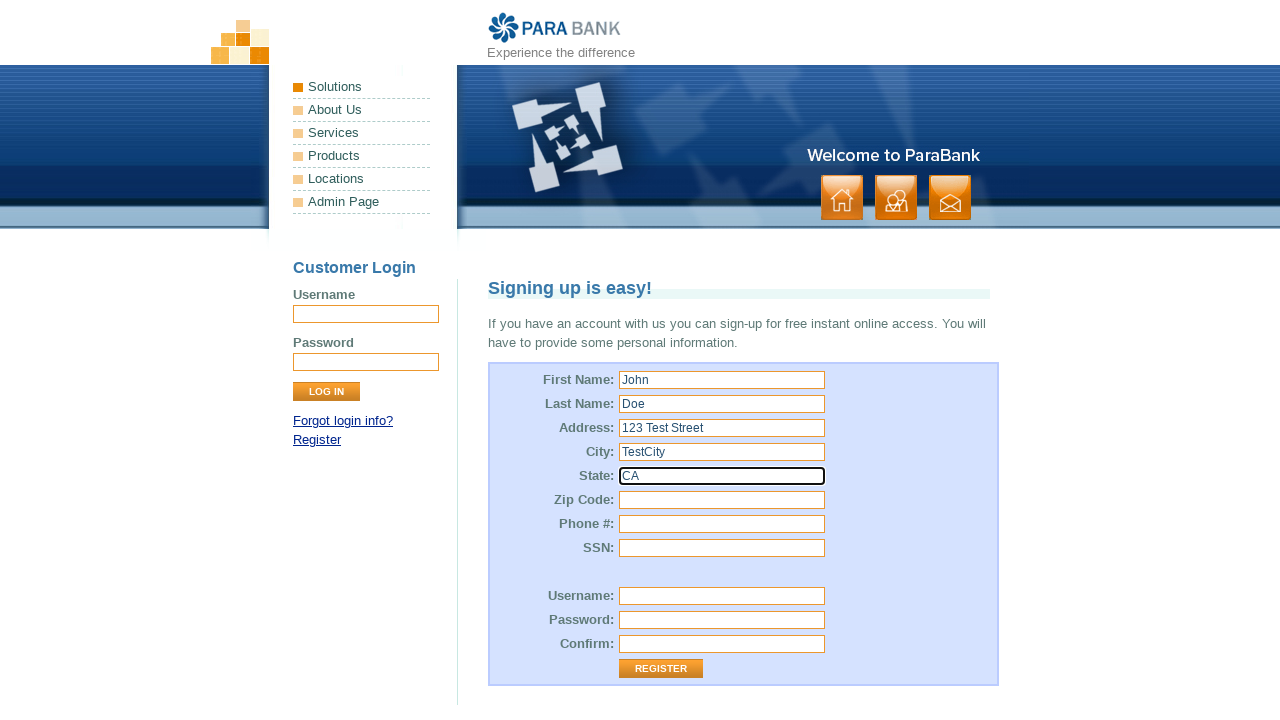

Filled zip code field with '90210' on input[id='customer.address.zipCode']
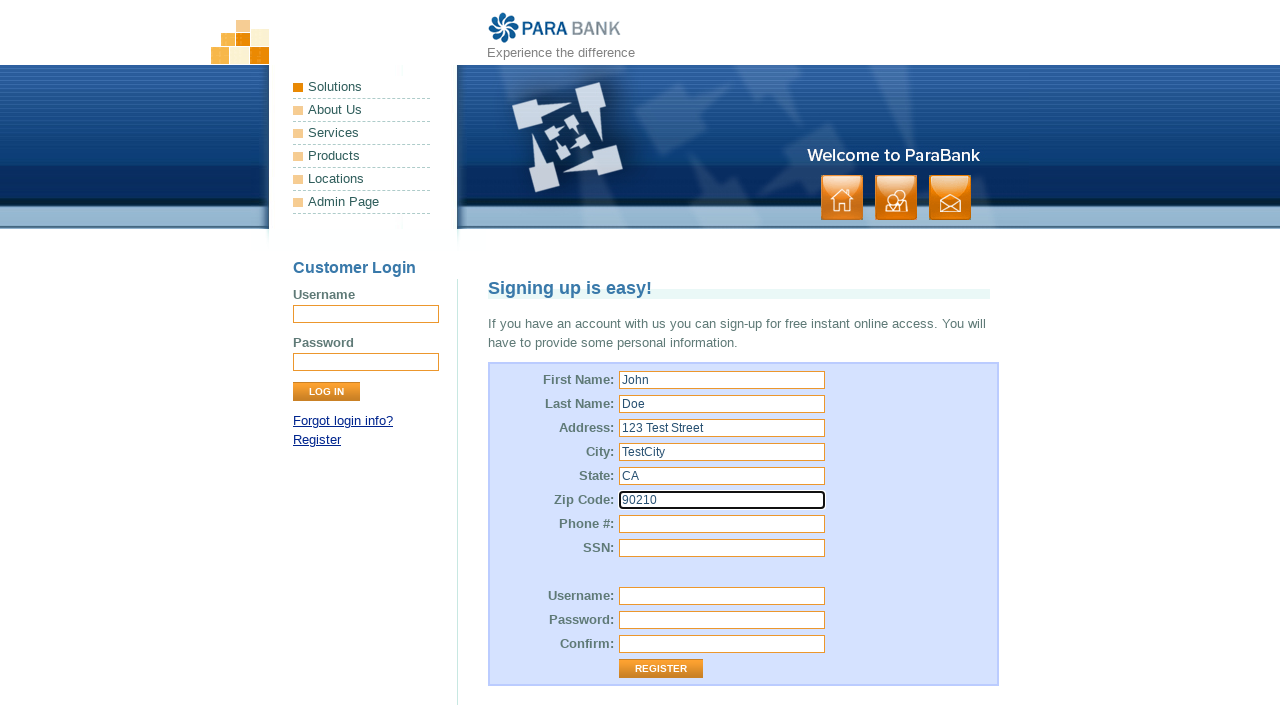

Filled phone number field with '5551234567' on input[id='customer.phoneNumber']
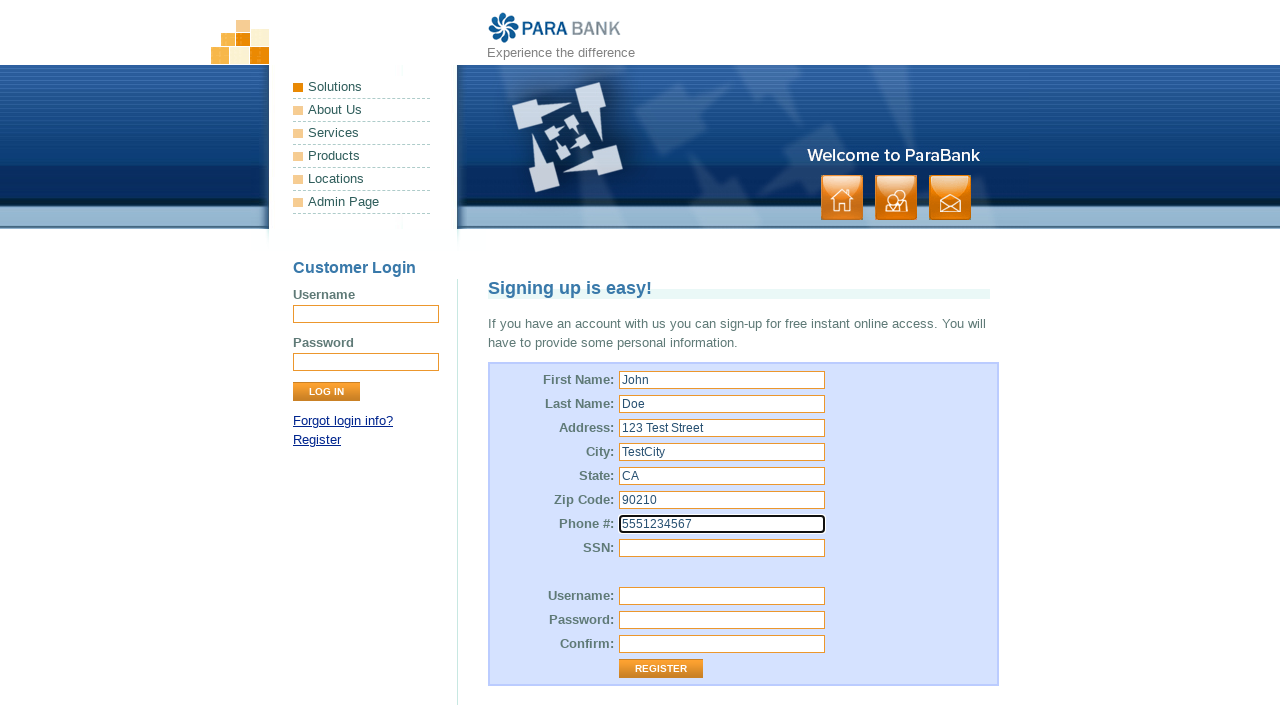

Filled SSN field with '123456789' on input[id='customer.ssn']
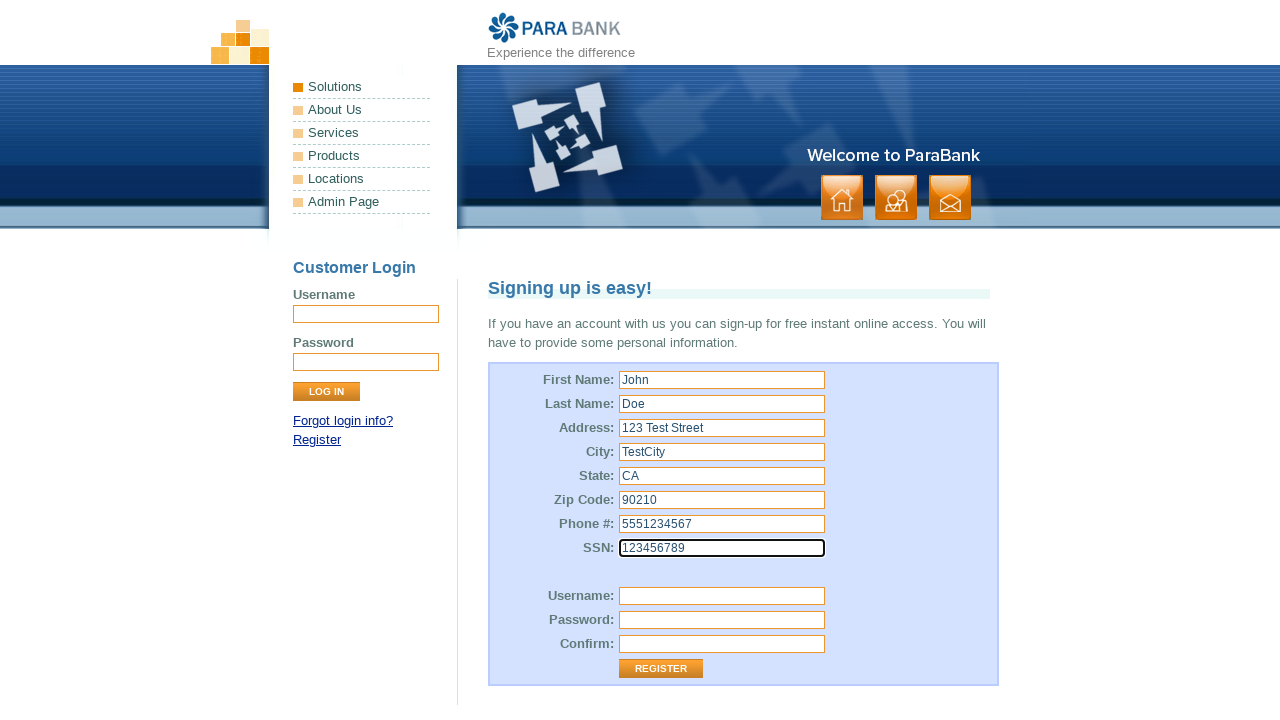

Filled username field with 'testuser15900' on input[id='customer.username']
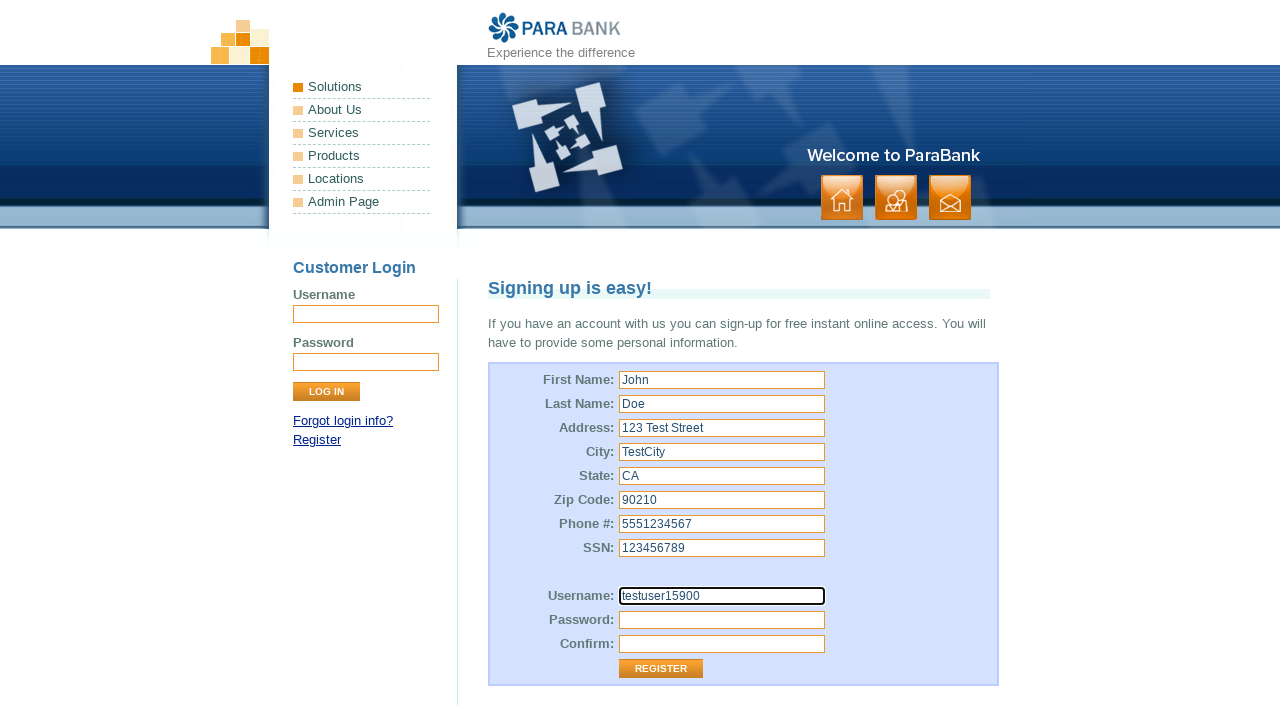

Filled password field with 'TestPass123!' on input[id='customer.password']
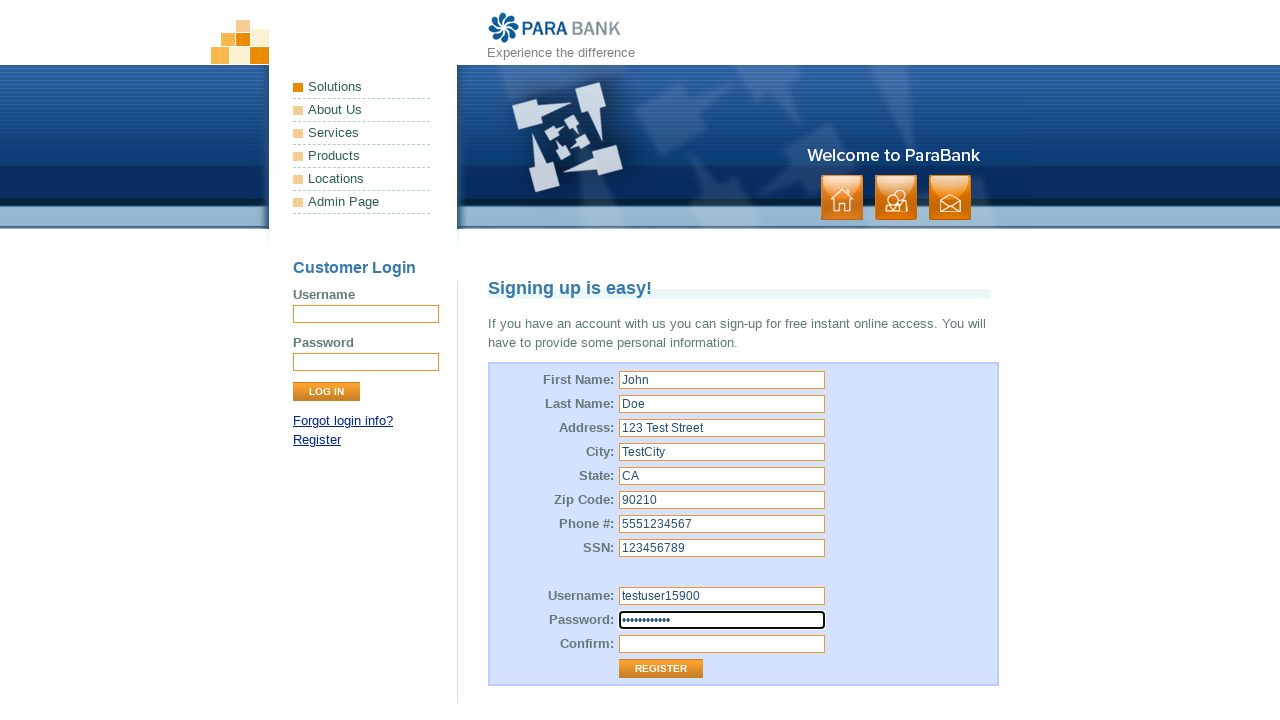

Filled repeated password field with 'TestPass123!' on input[id='repeatedPassword']
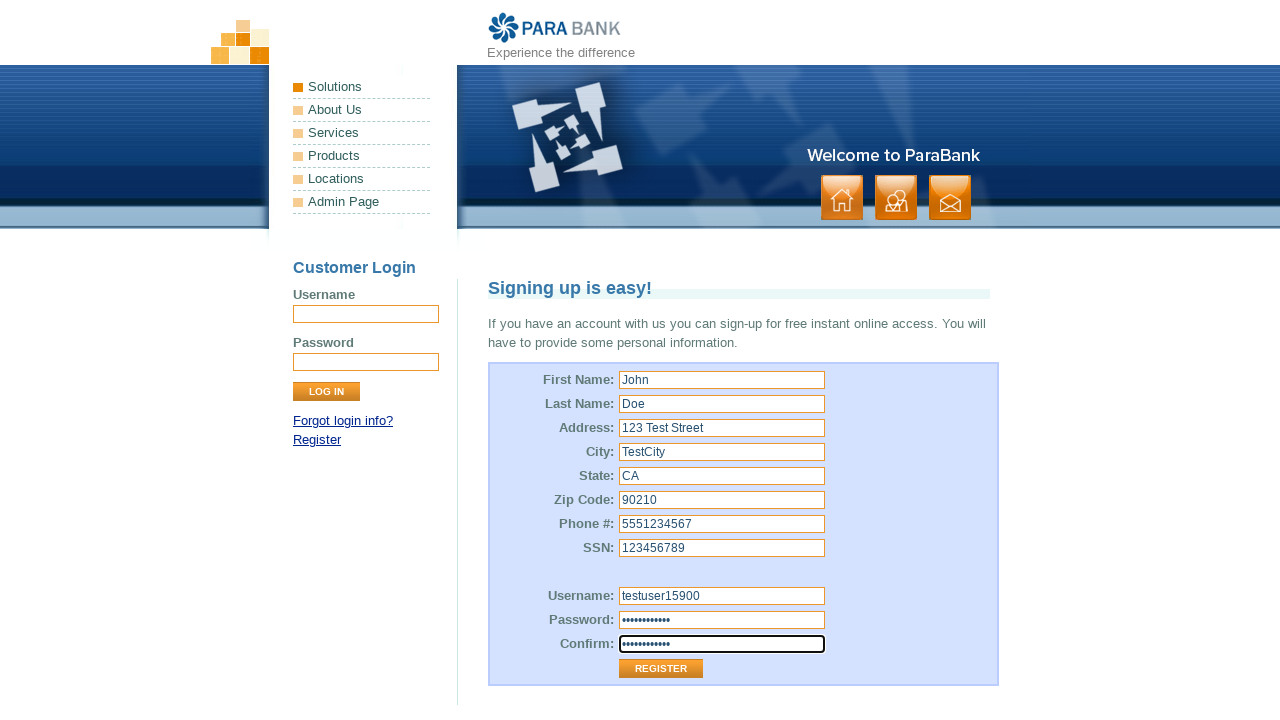

Clicked the Register button to submit the form at (661, 669) on input[value='Register']
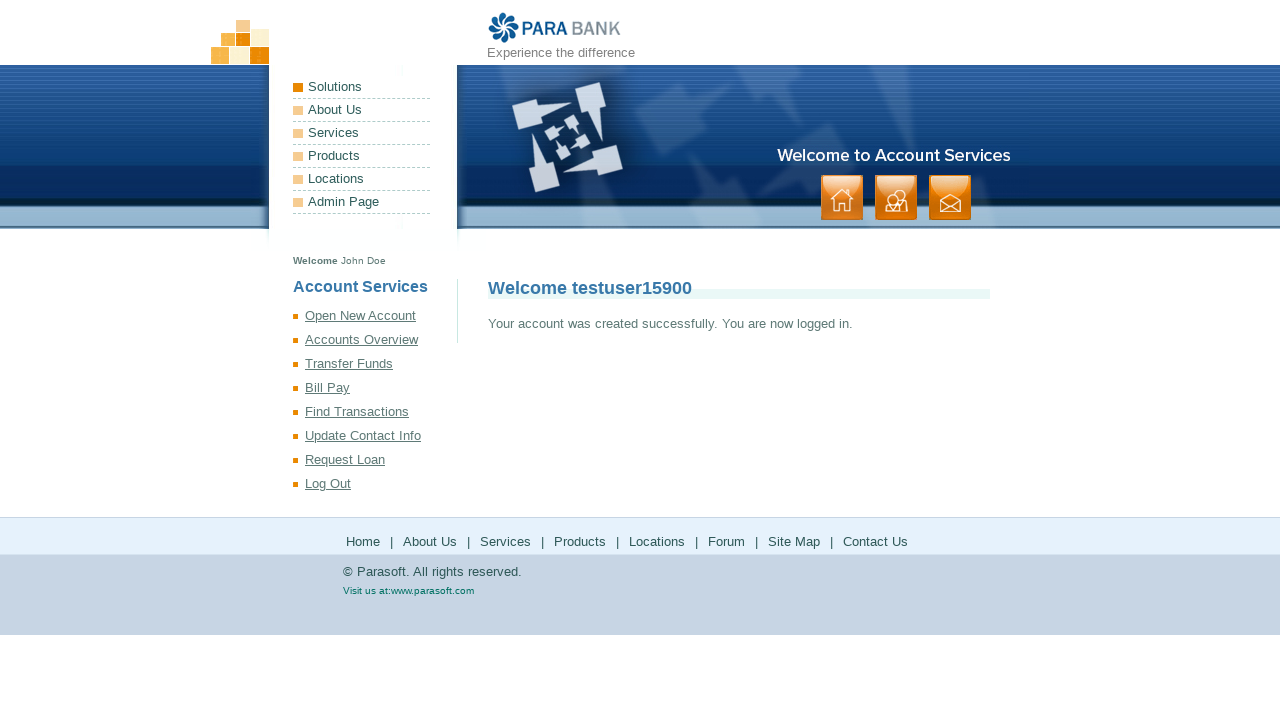

Welcome message displayed confirming successful registration
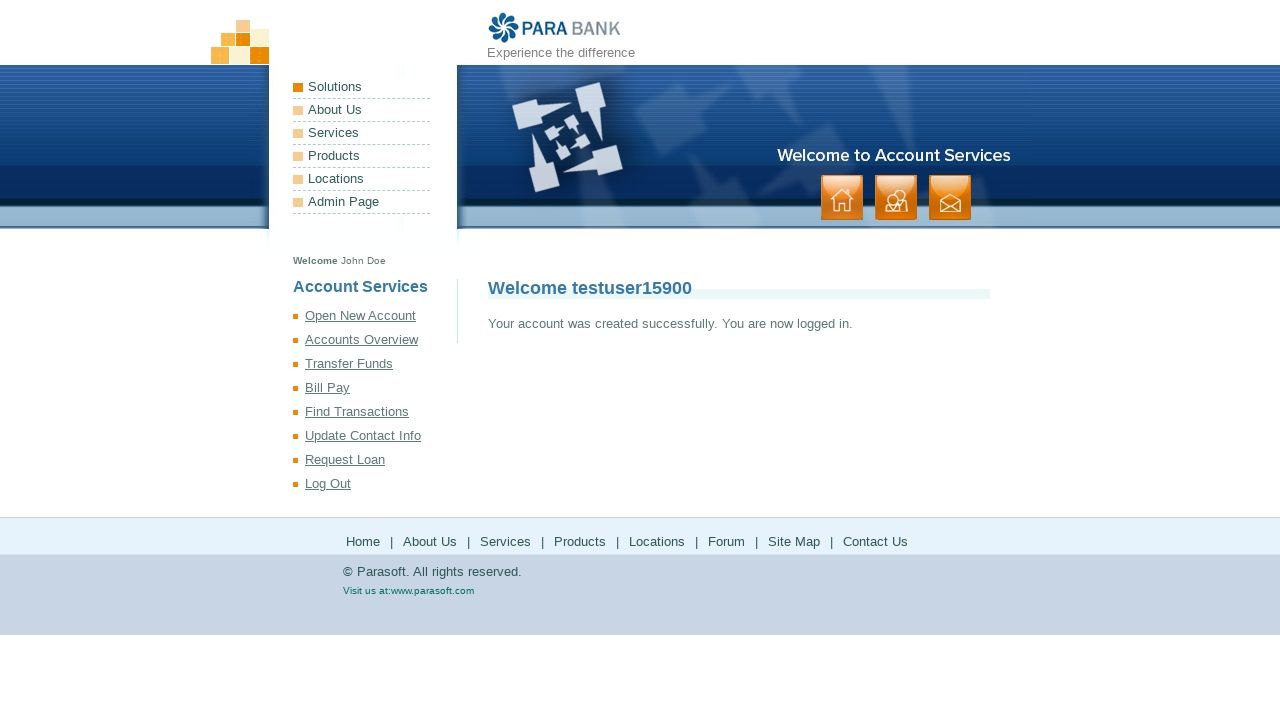

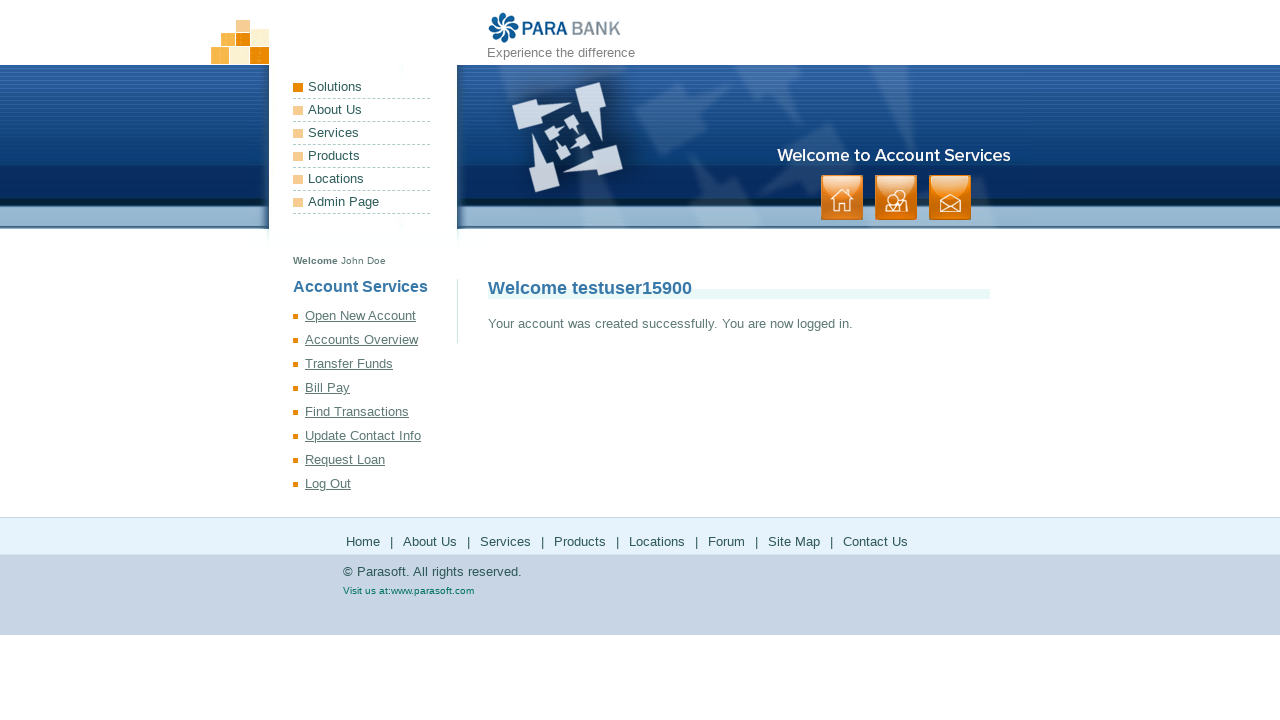